Tests cookie management by clearing all cookies, adding a new custom cookie, and verifying it displays correctly

Starting URL: https://bonigarcia.dev/selenium-webdriver-java/cookies.html

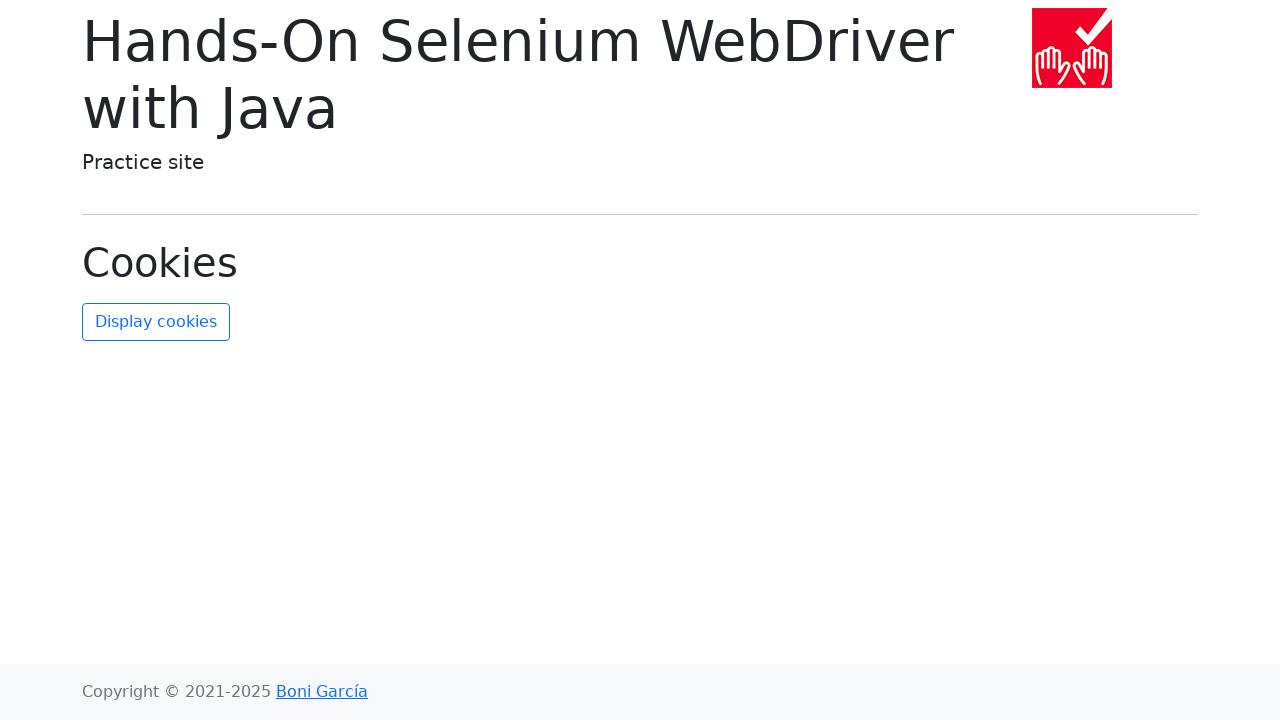

Cleared all cookies from the browser context
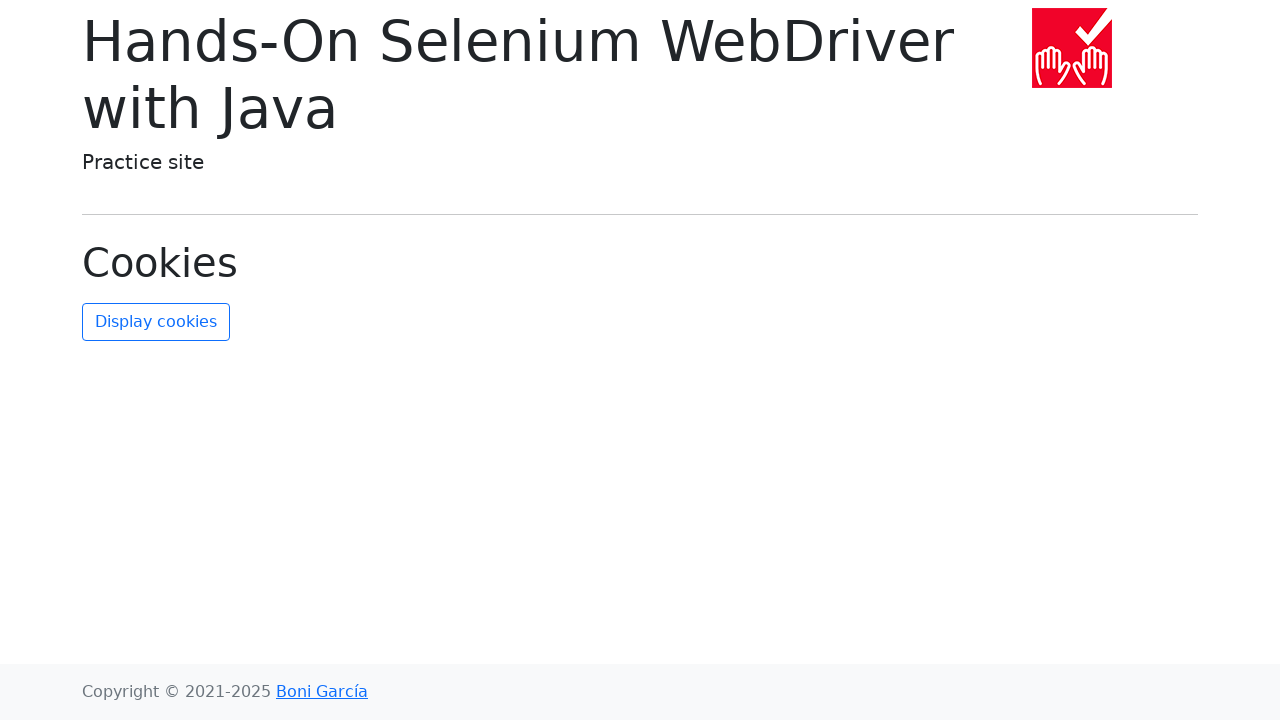

Added custom cookie 'newKey=newValue'
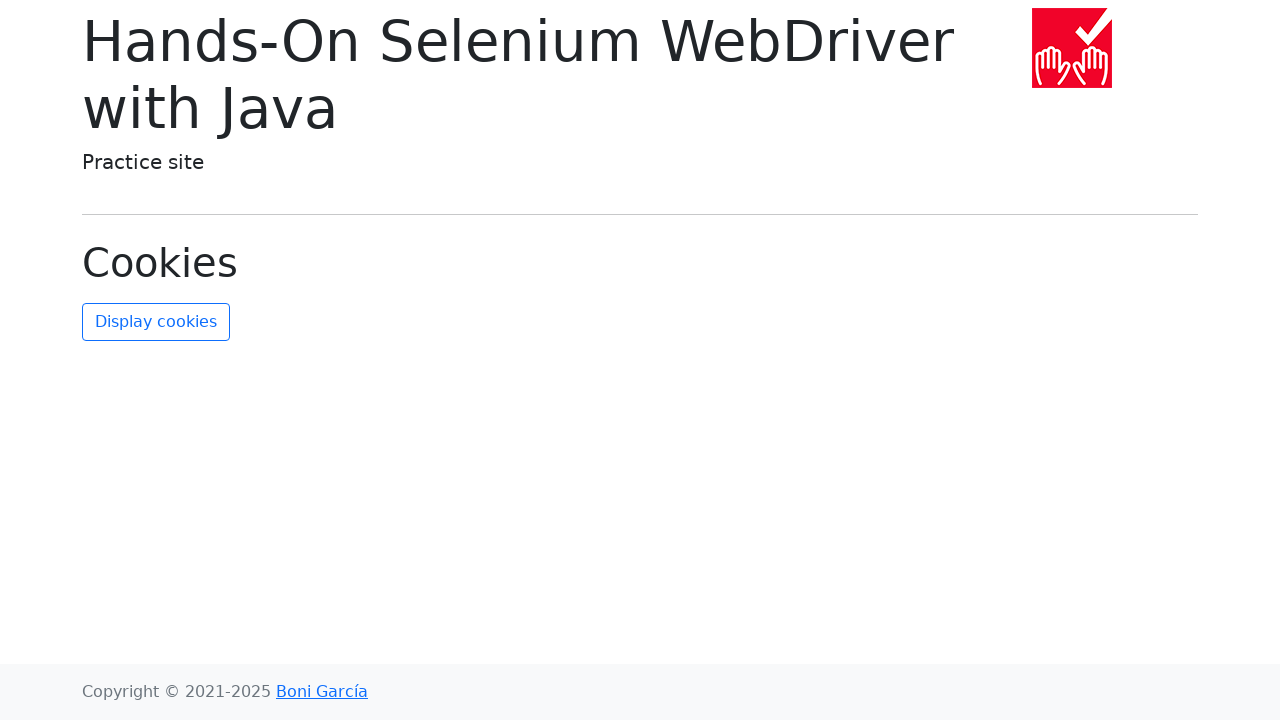

Clicked the display cookies button at (156, 322) on xpath=//button
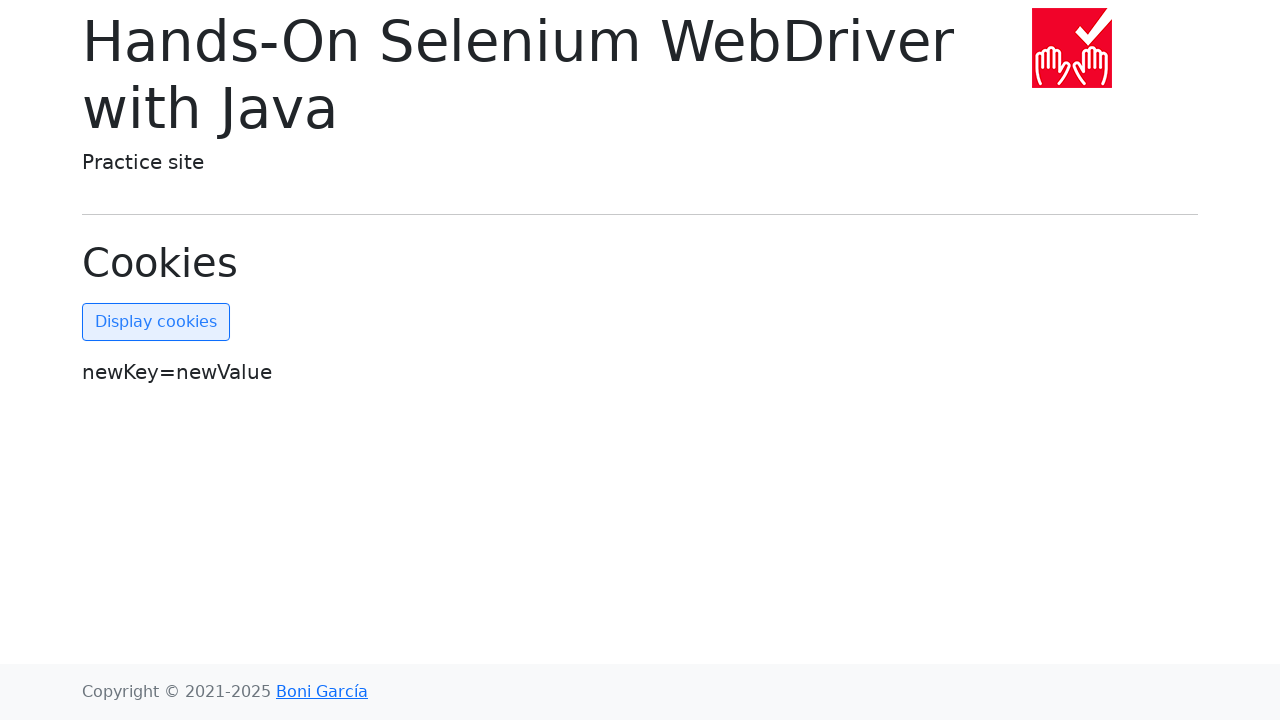

Retrieved cookies display text: 'newKey=newValue'
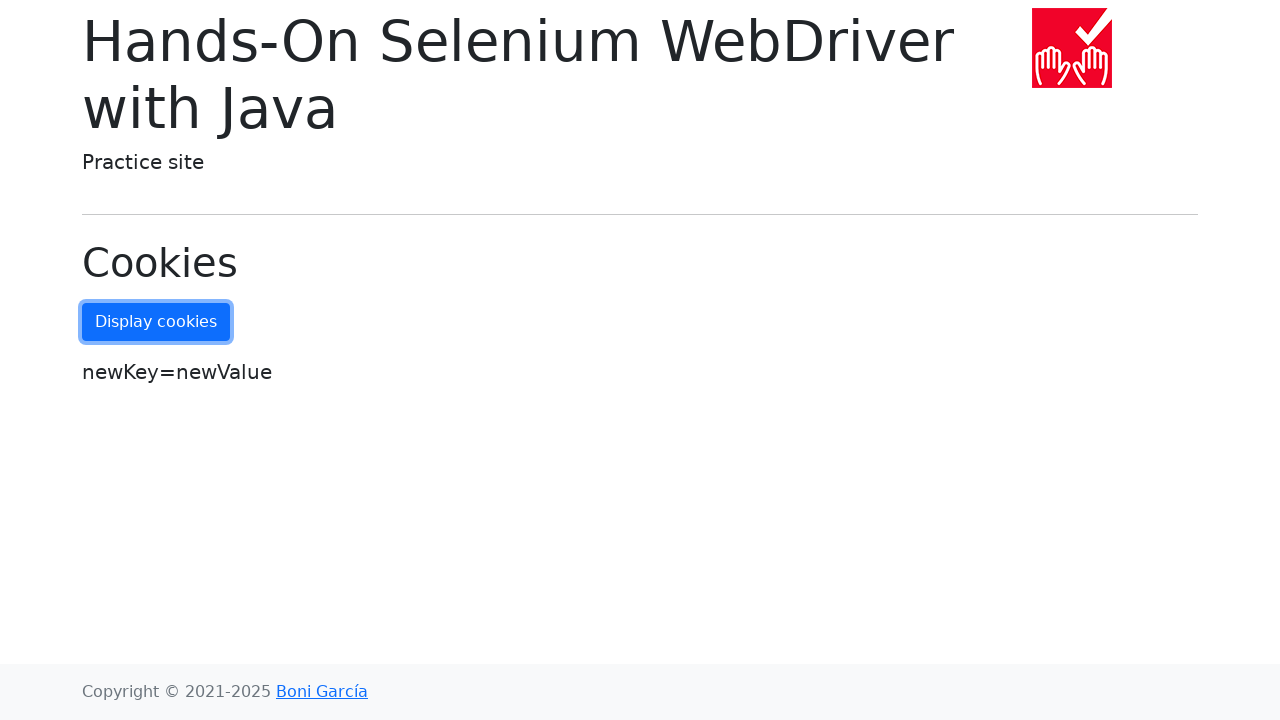

Verified that the cookie 'newKey=newValue' displays correctly
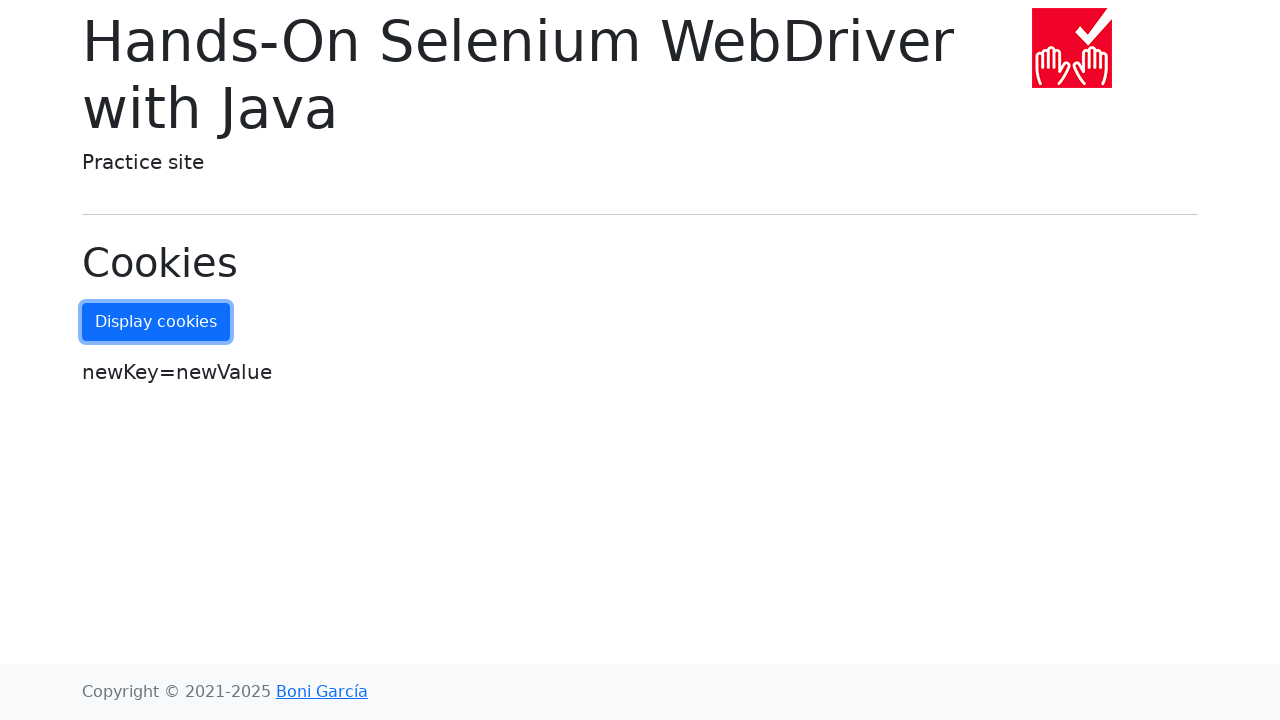

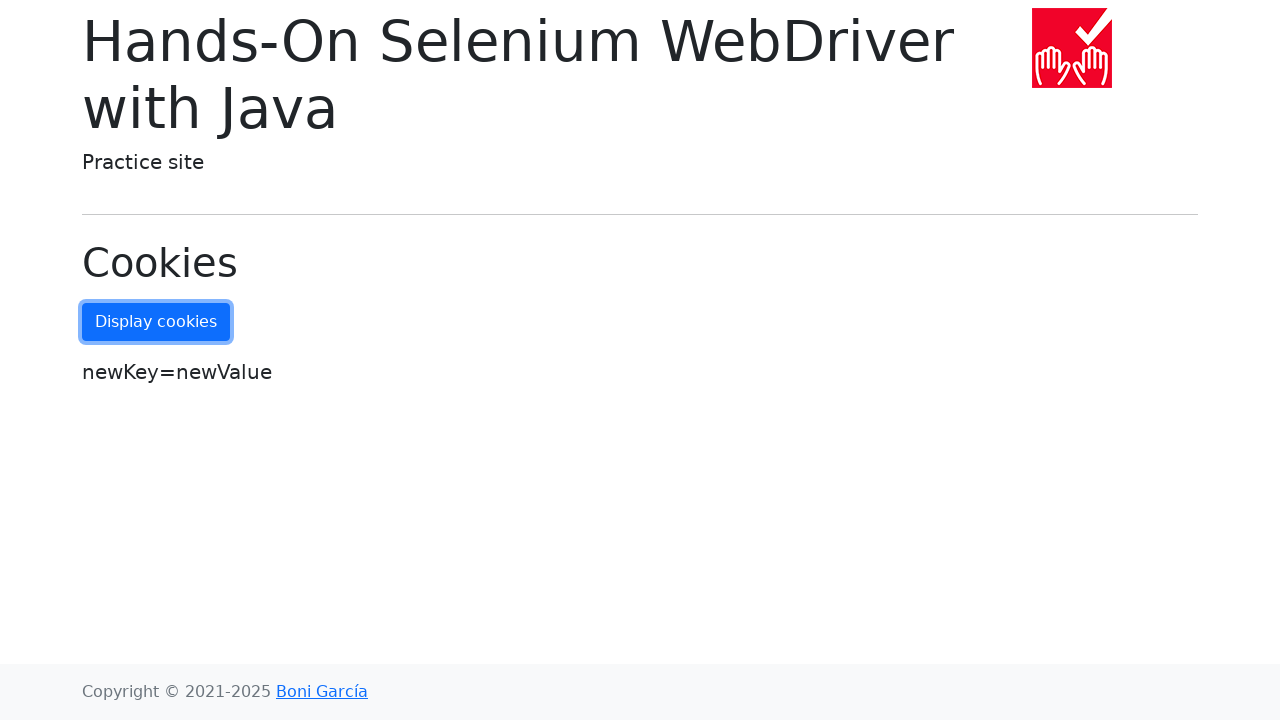